Tests page scrolling functionality by scrolling down the Selenium website twice (500px each) and then scrolling up (200px) using JavaScript execution.

Starting URL: https://www.selenium.dev/

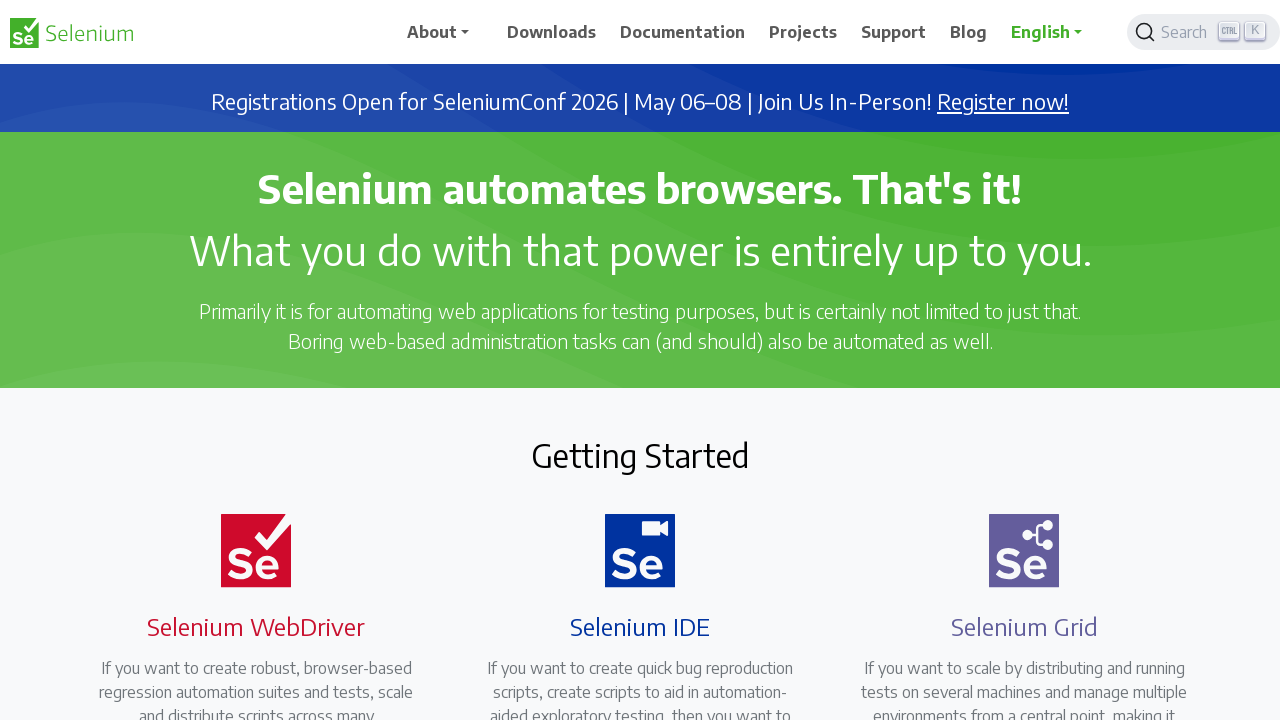

Navigated to Selenium website
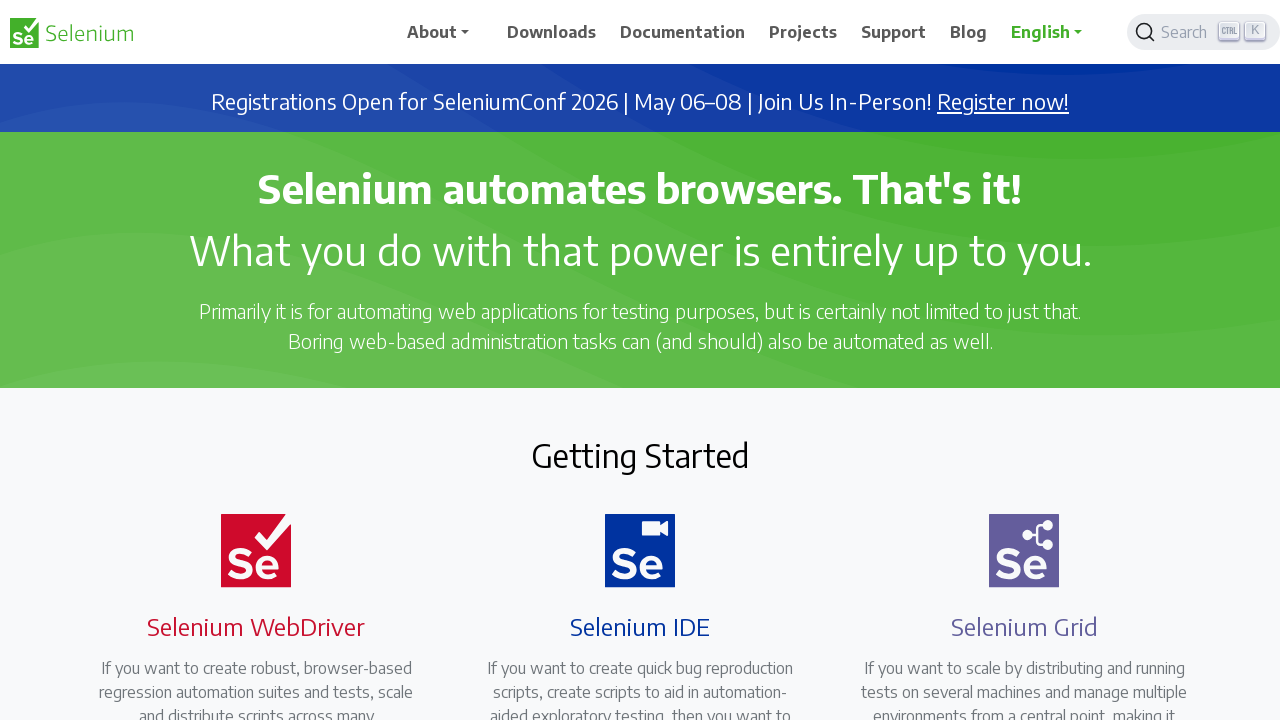

Scrolled down 500 pixels using JavaScript
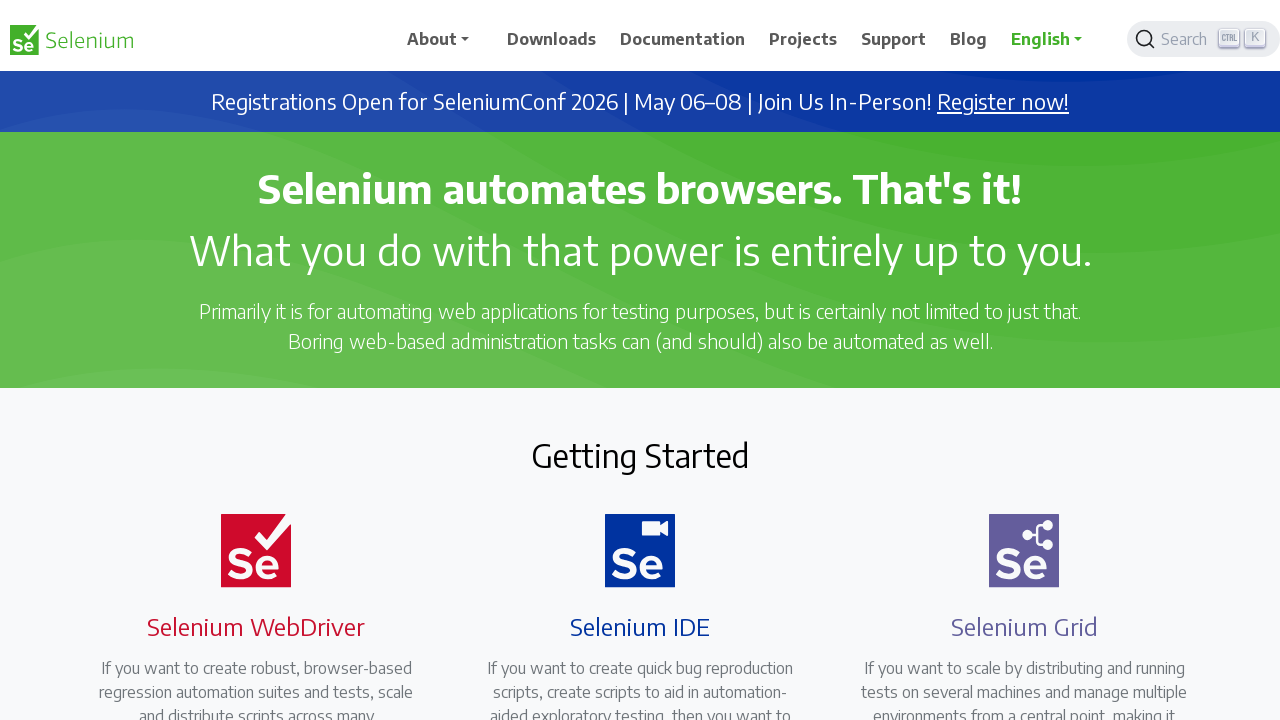

Waited 1 second to observe first scroll
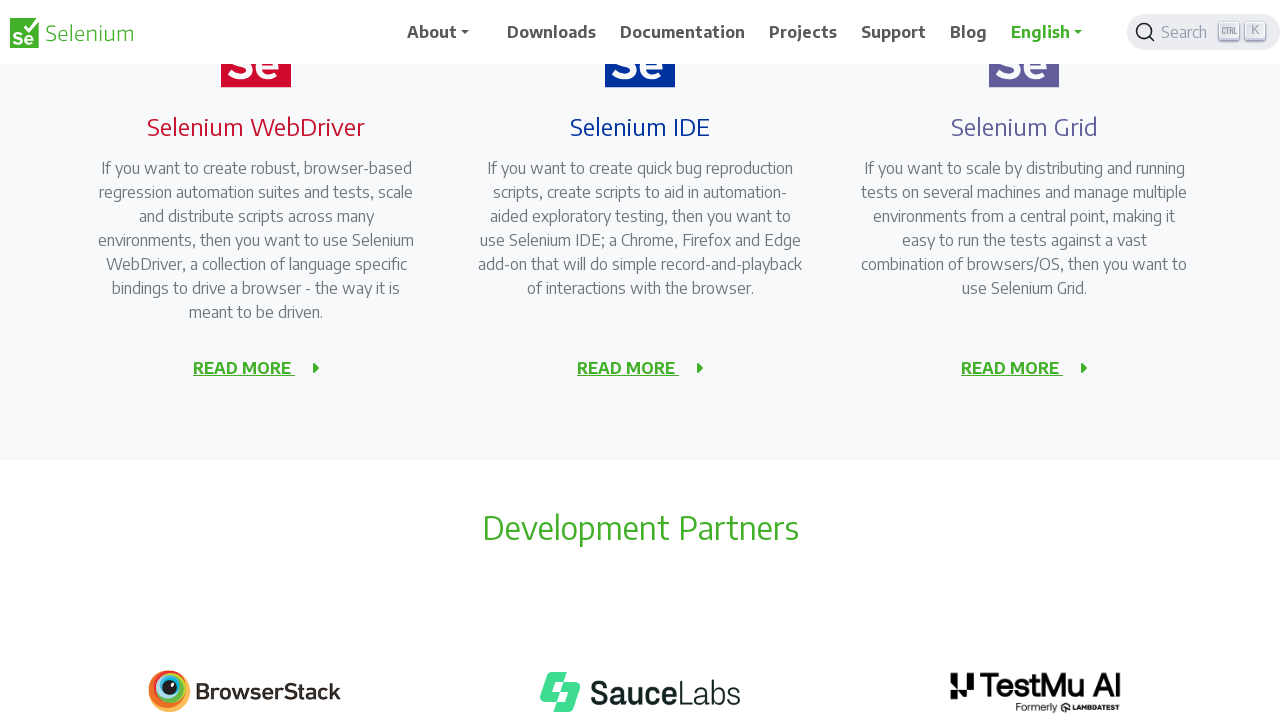

Scrolled down another 500 pixels using JavaScript
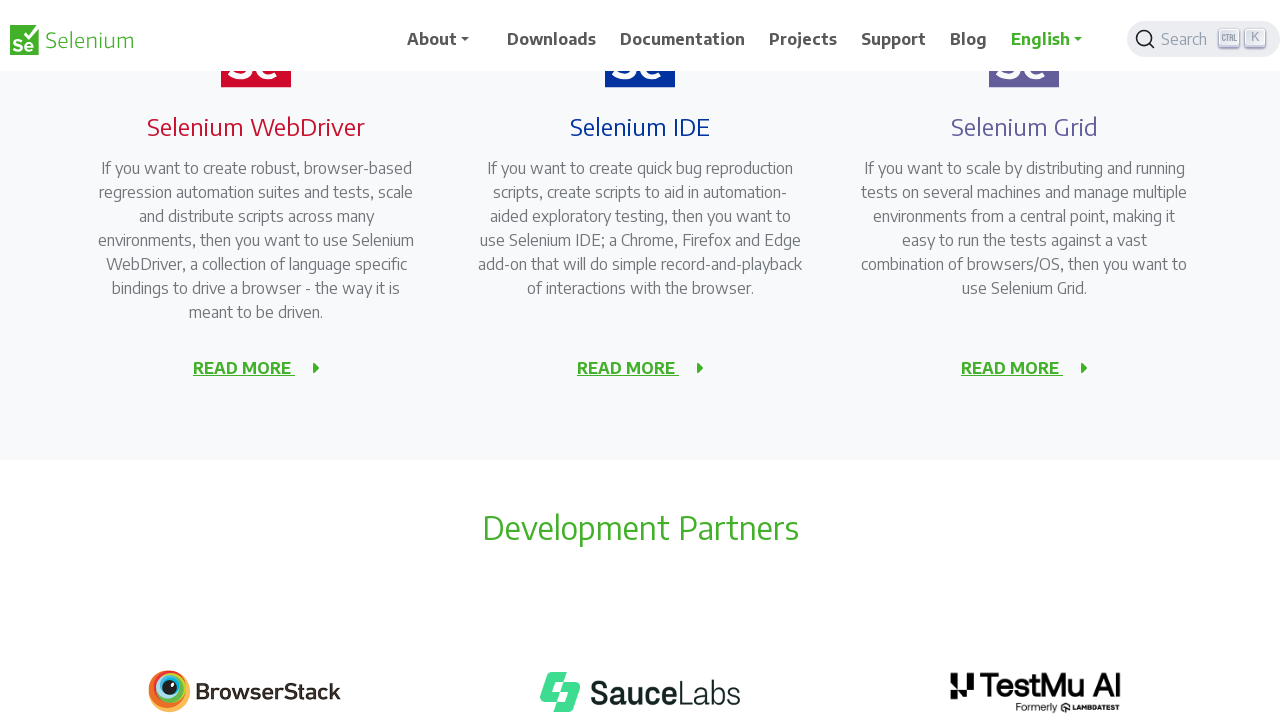

Waited 1 second to observe second scroll
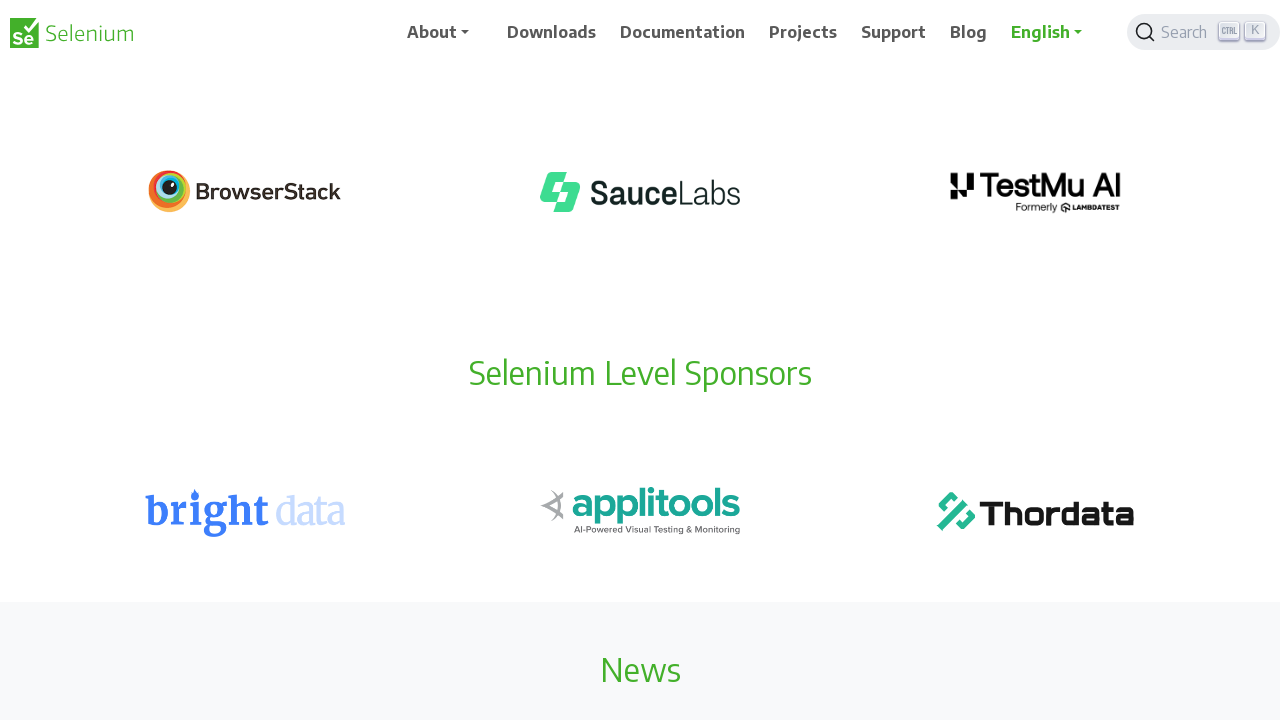

Scrolled up 200 pixels using JavaScript
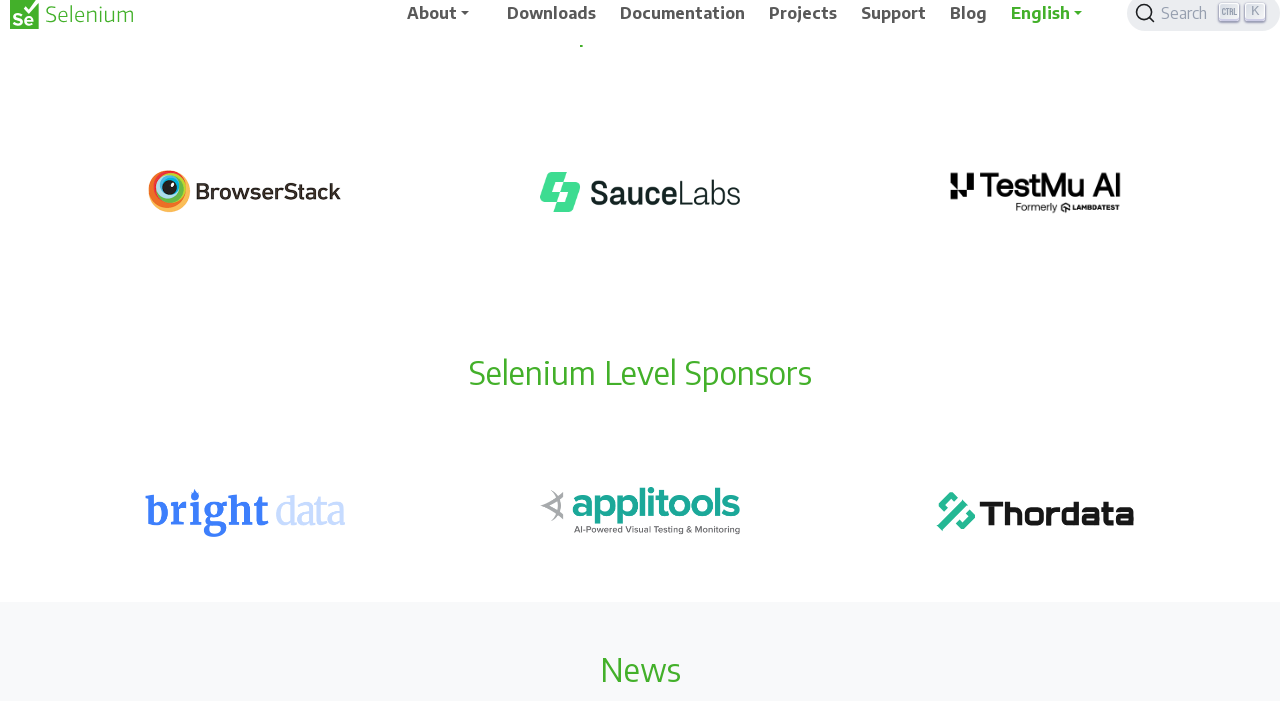

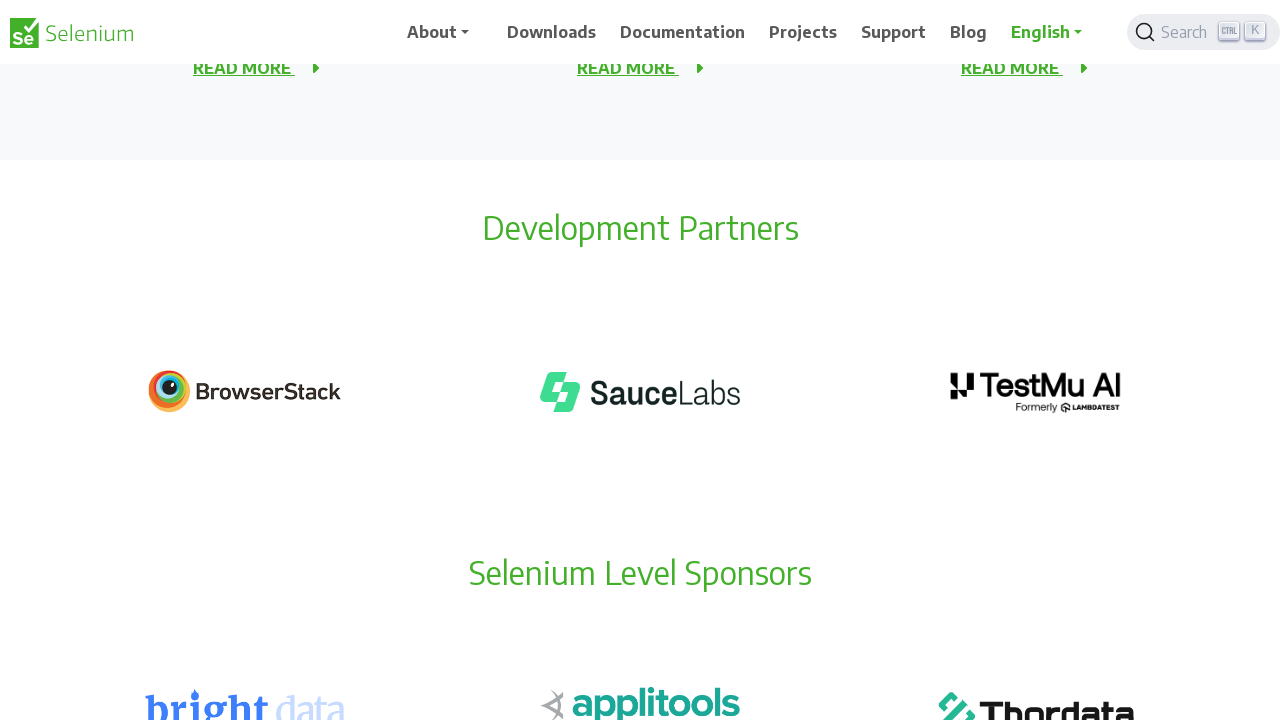